Tests form input functionality by entering text into a name field and verifying the value can be retrieved

Starting URL: https://rahulshettyacademy.com/angularpractice

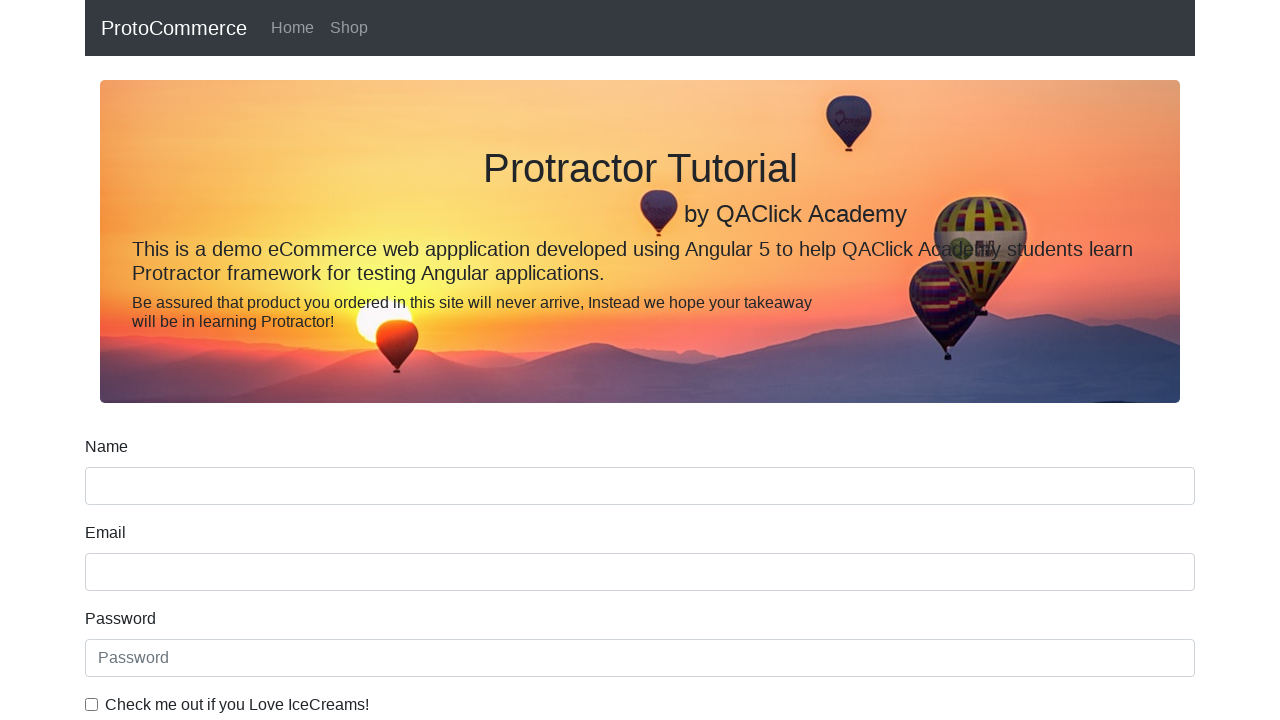

Filled name field with 'hello' on input[name='name']
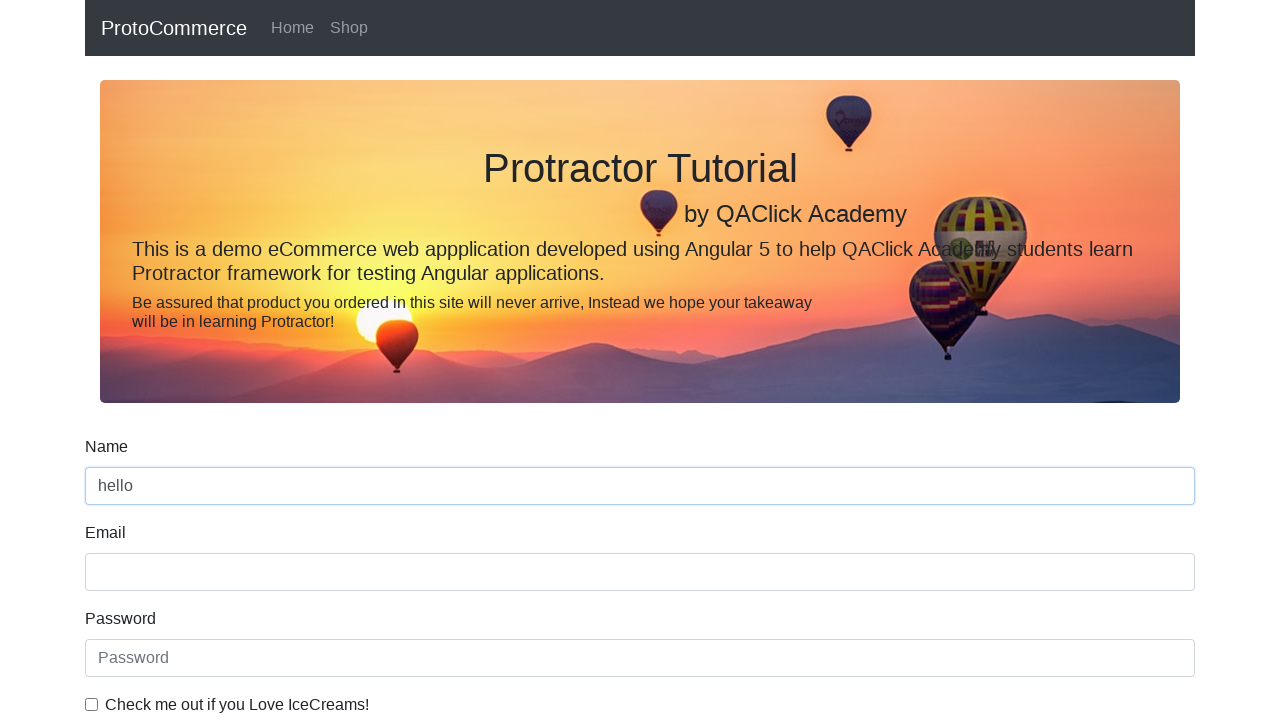

Retrieved name field value
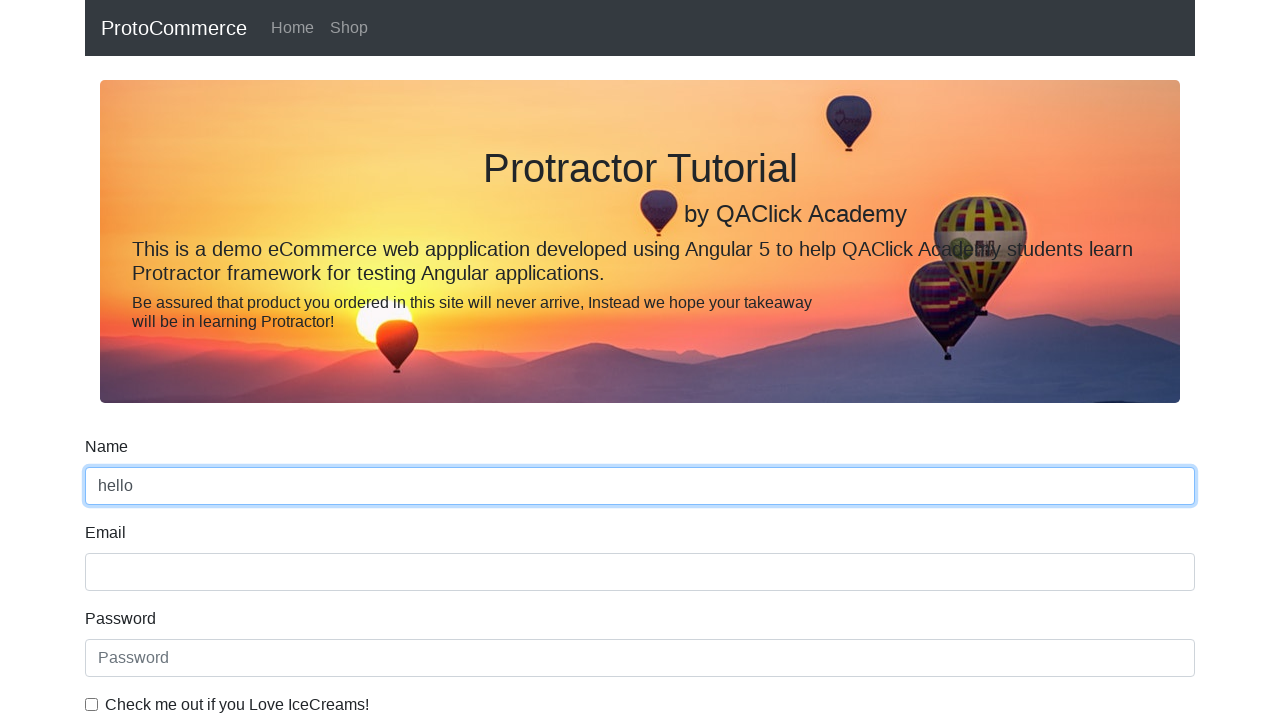

Verified name field value equals 'hello'
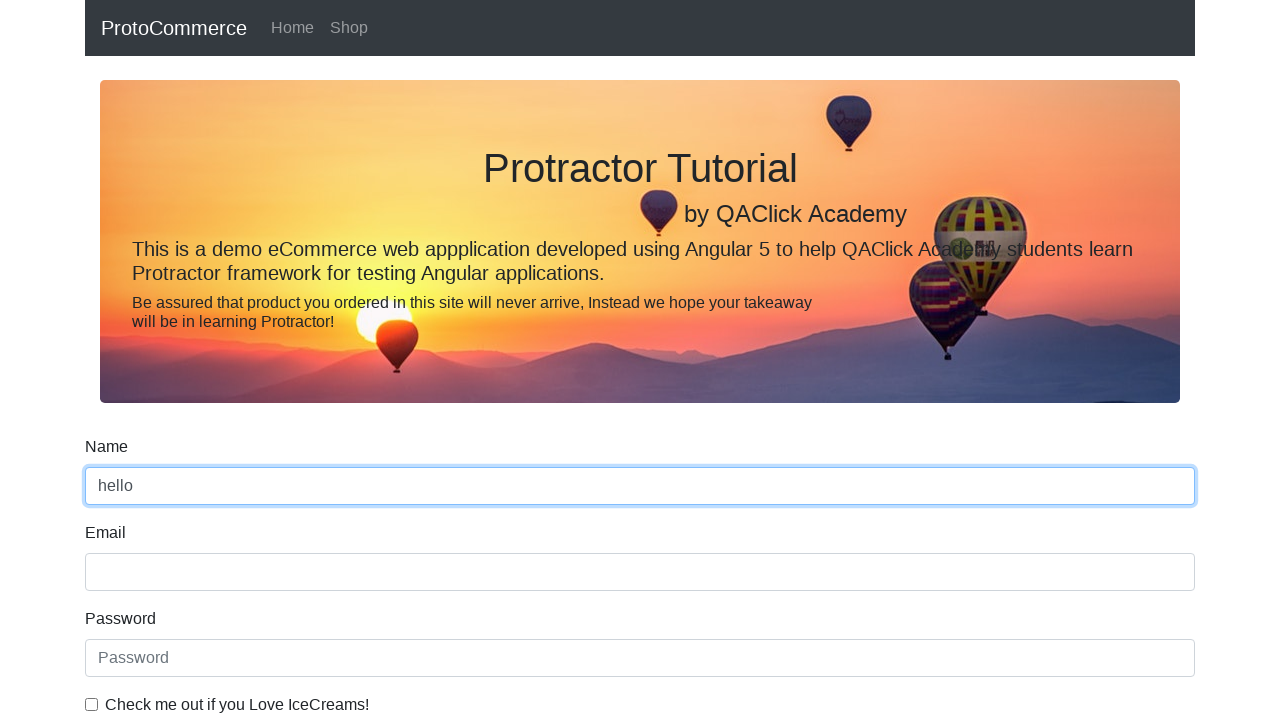

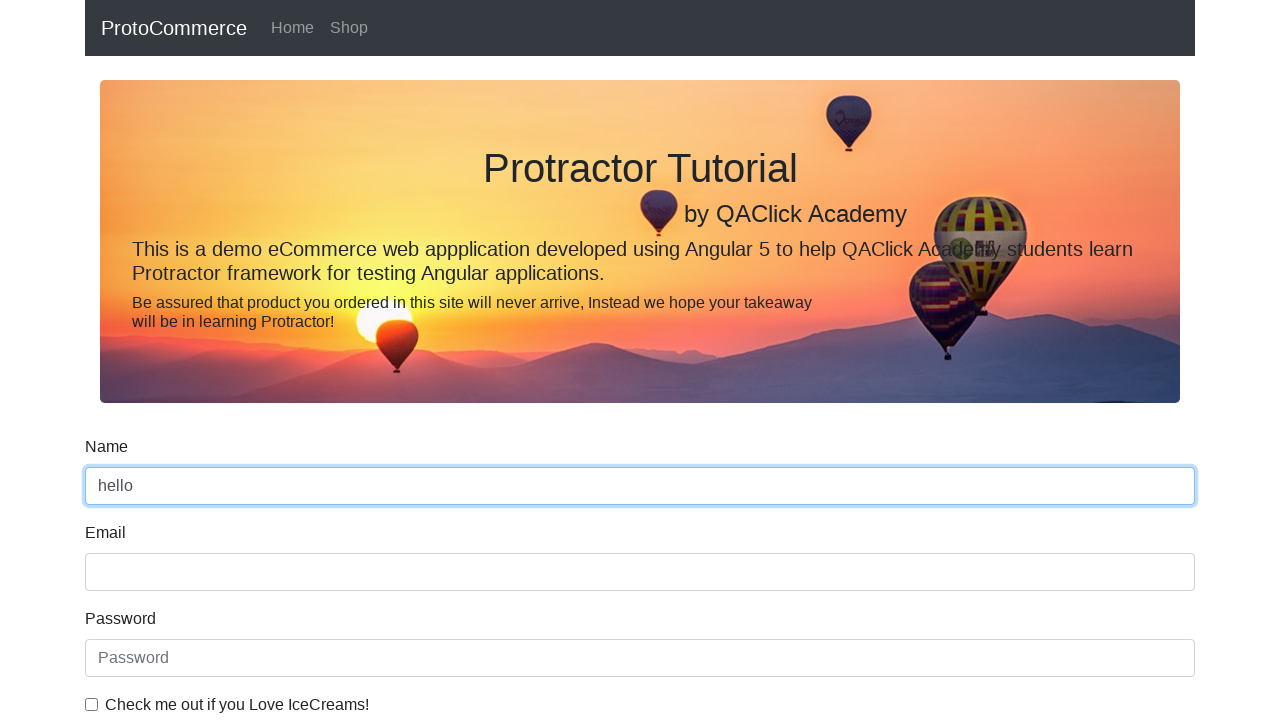